Tests alert/popup handling on a demo page by clicking a button that triggers an alert and then accepting the alert dialog

Starting URL: https://grotechminds.com/alert/

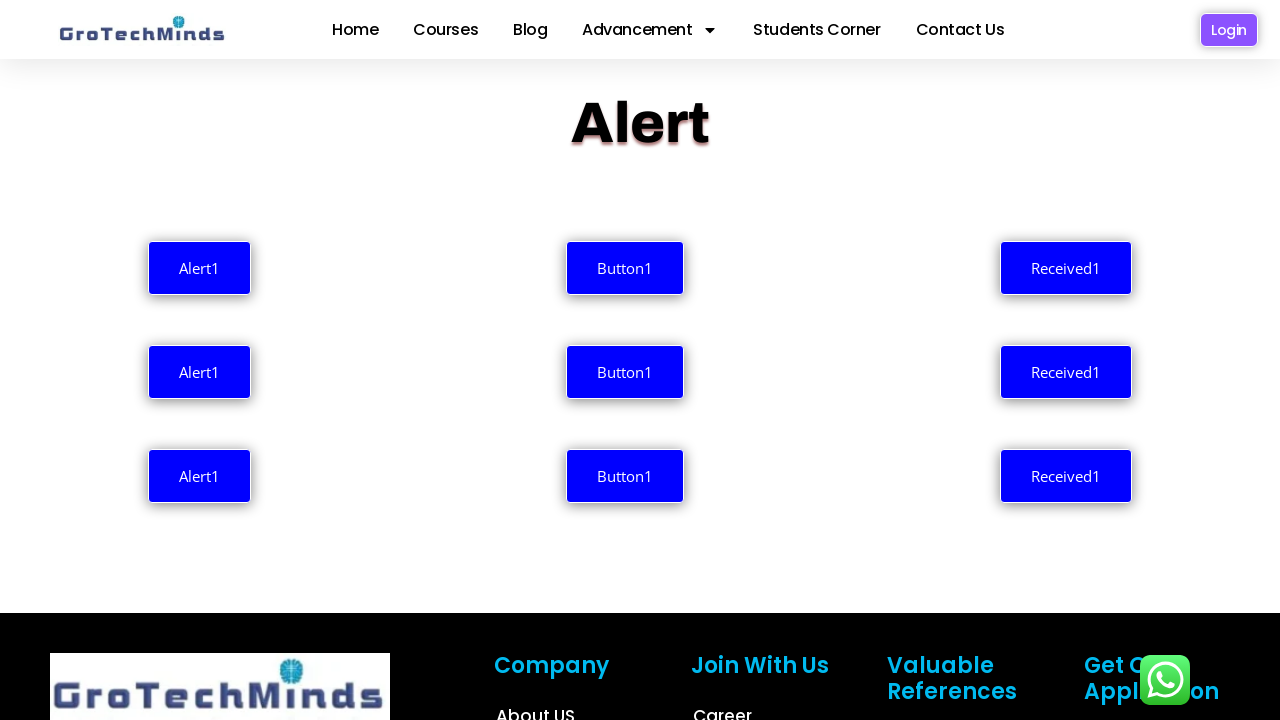

Clicked the button that triggers the alert dialog at (199, 283) on (//div[@class='elementor-widget-container'])[8]
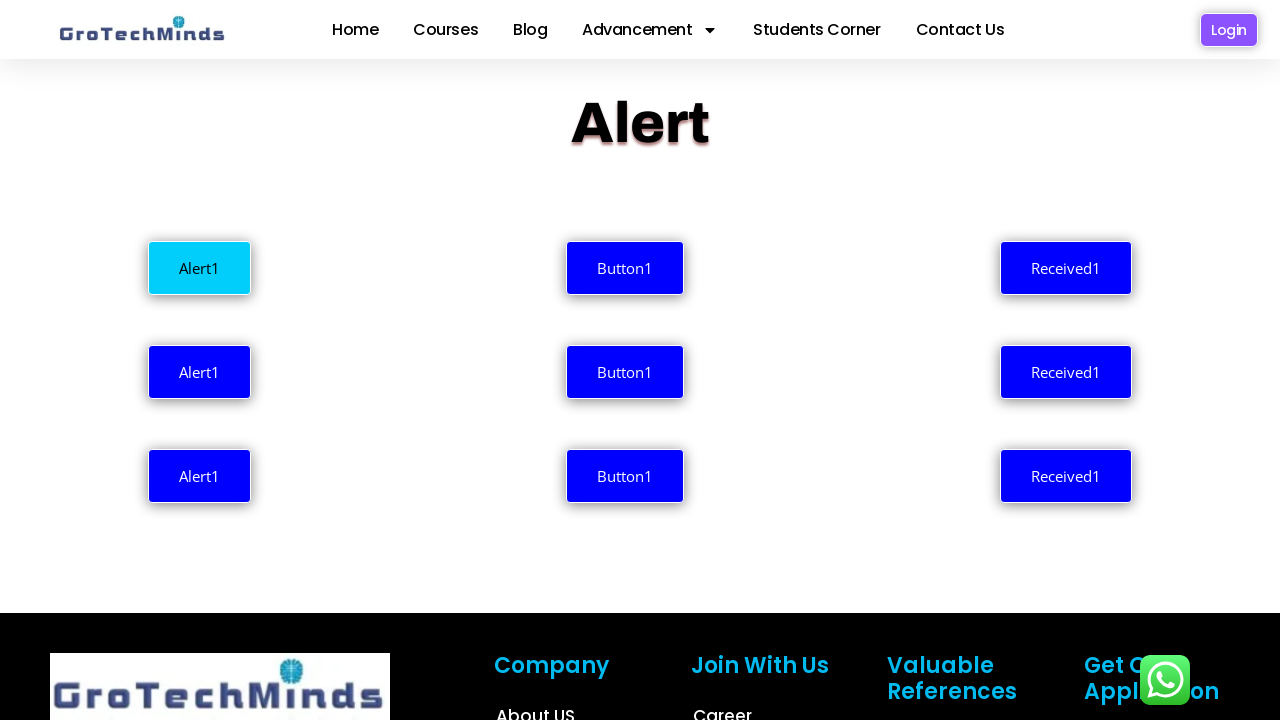

Set up dialog handler to accept alert dialogs
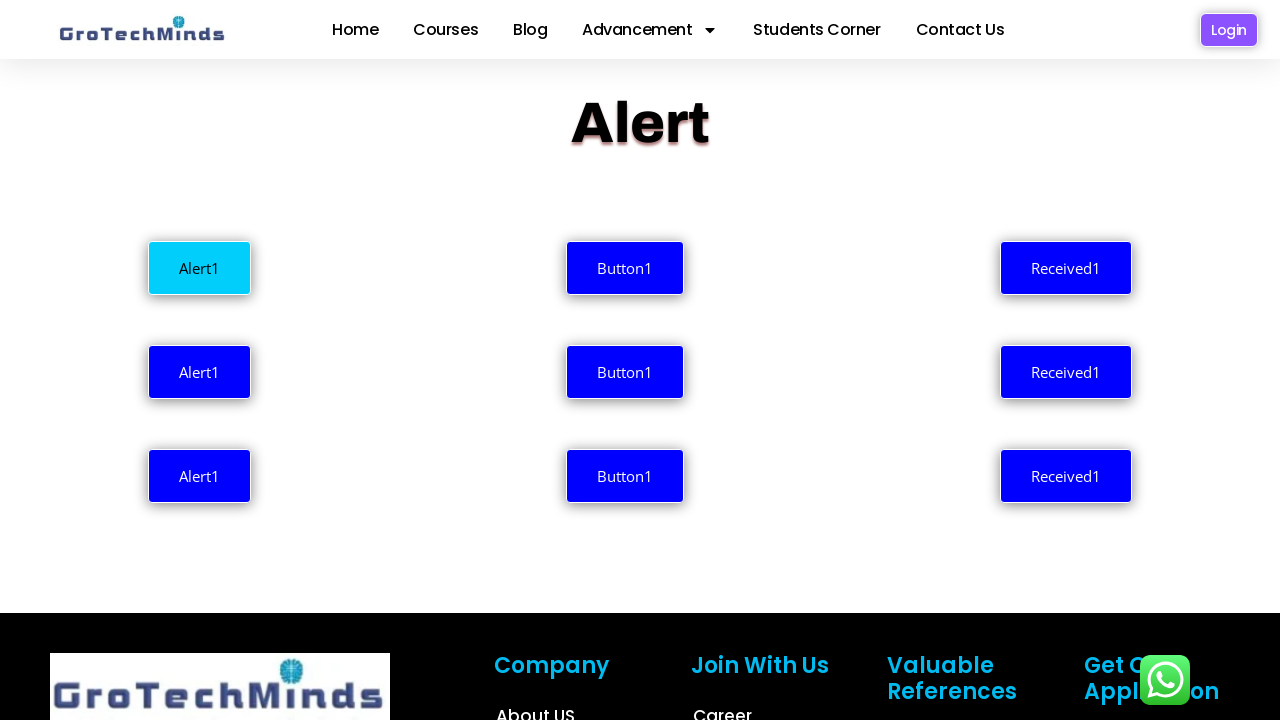

Waited for alert dialog to appear and be handled
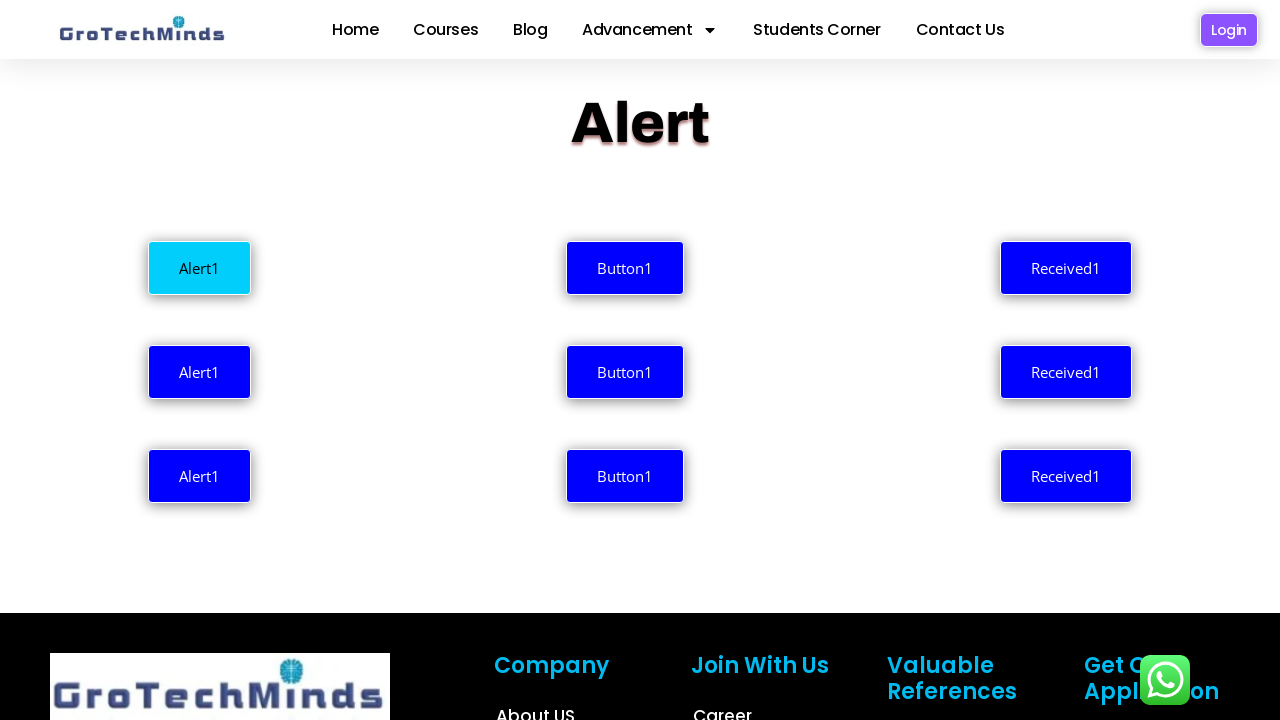

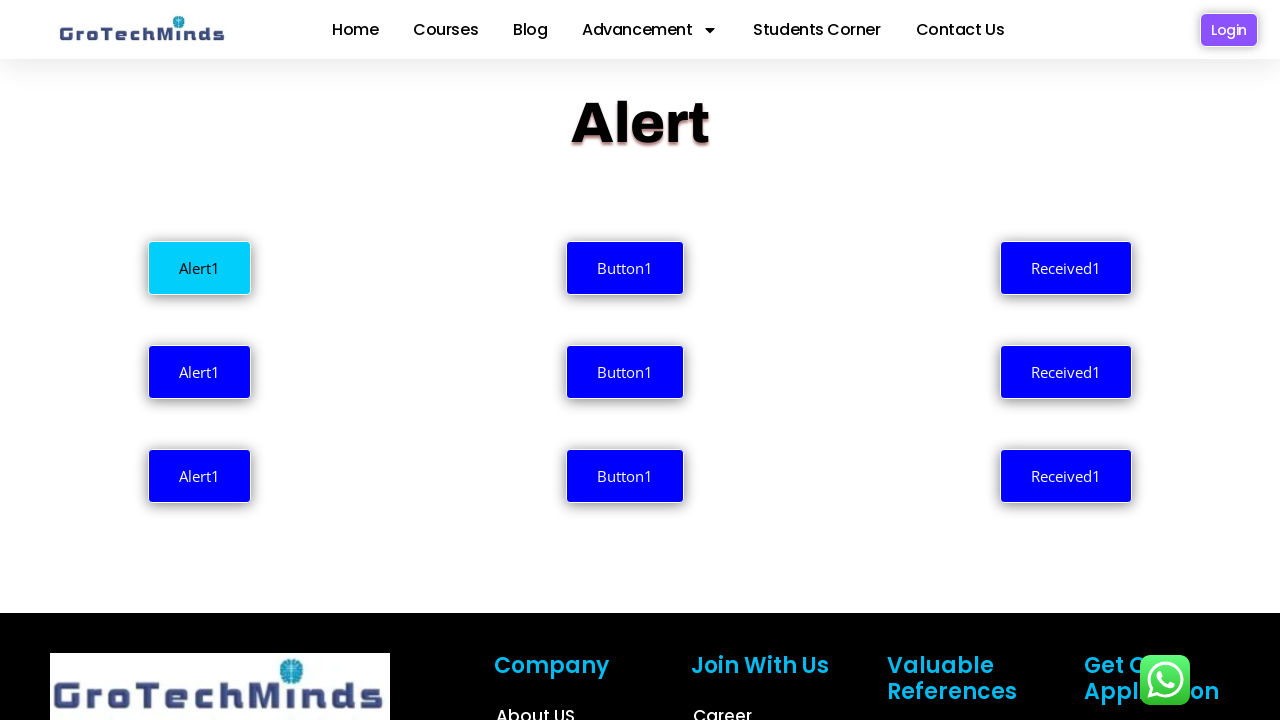